Verifies that a non-existent logo image is not visible on the demoblaze homepage

Starting URL: https://demoblaze.com/

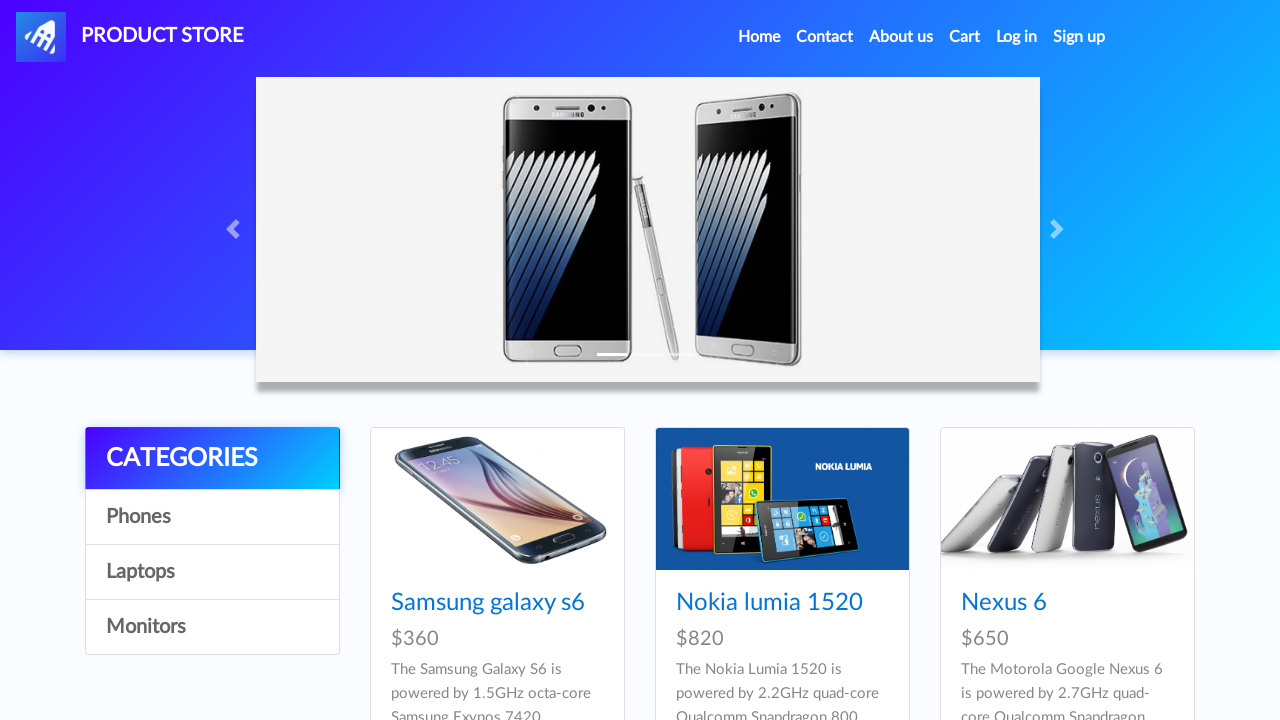

Navigated to demoblaze homepage
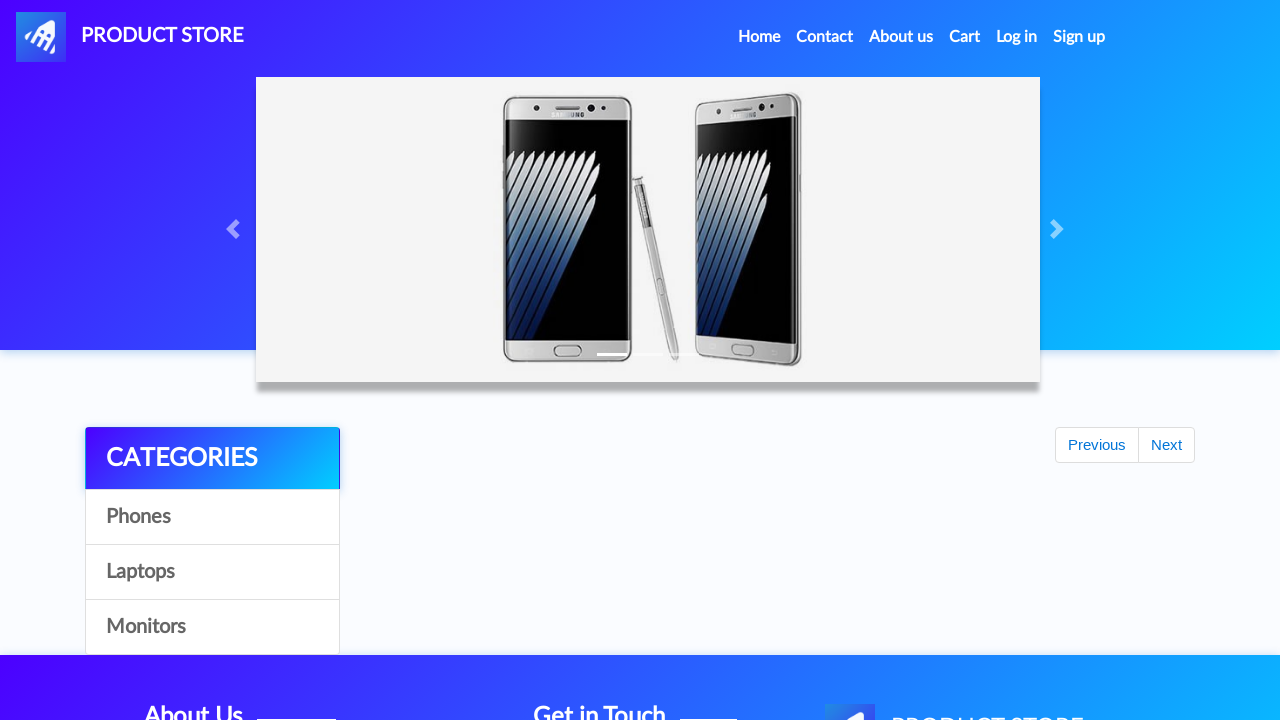

Checked visibility of non-existent logo image with src='bm1.png'
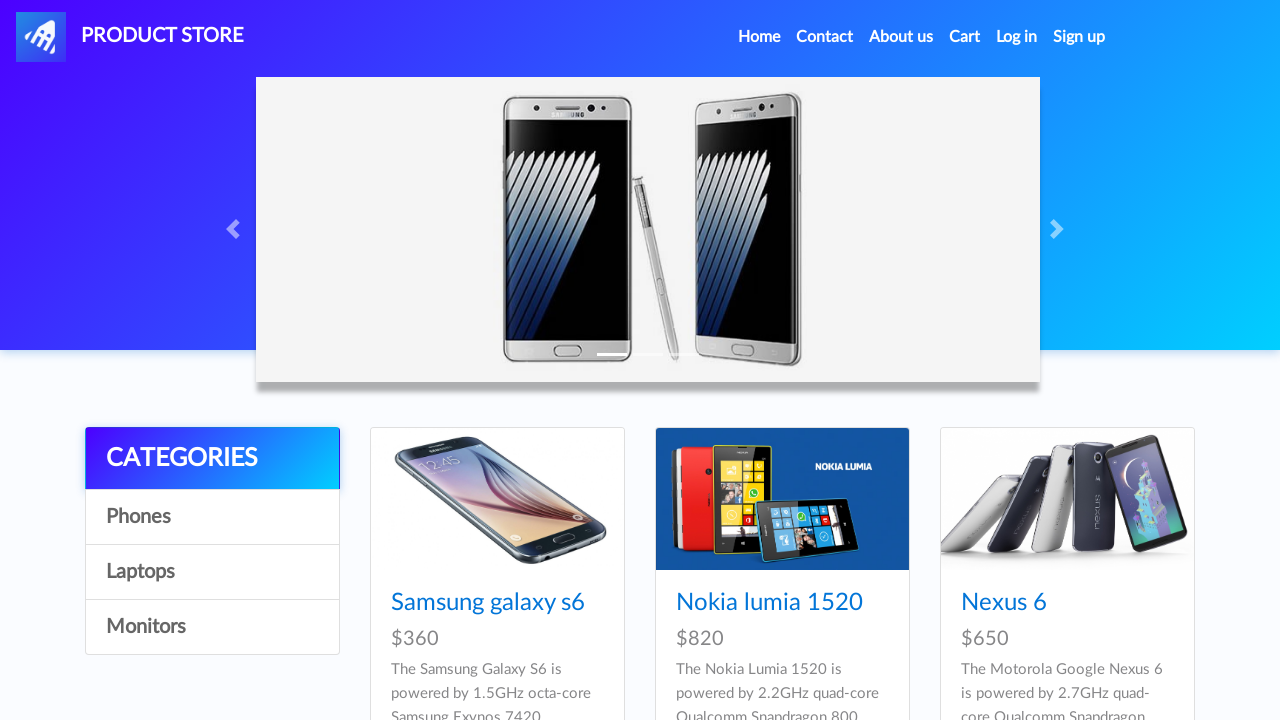

Assertion passed: logo image is not visible
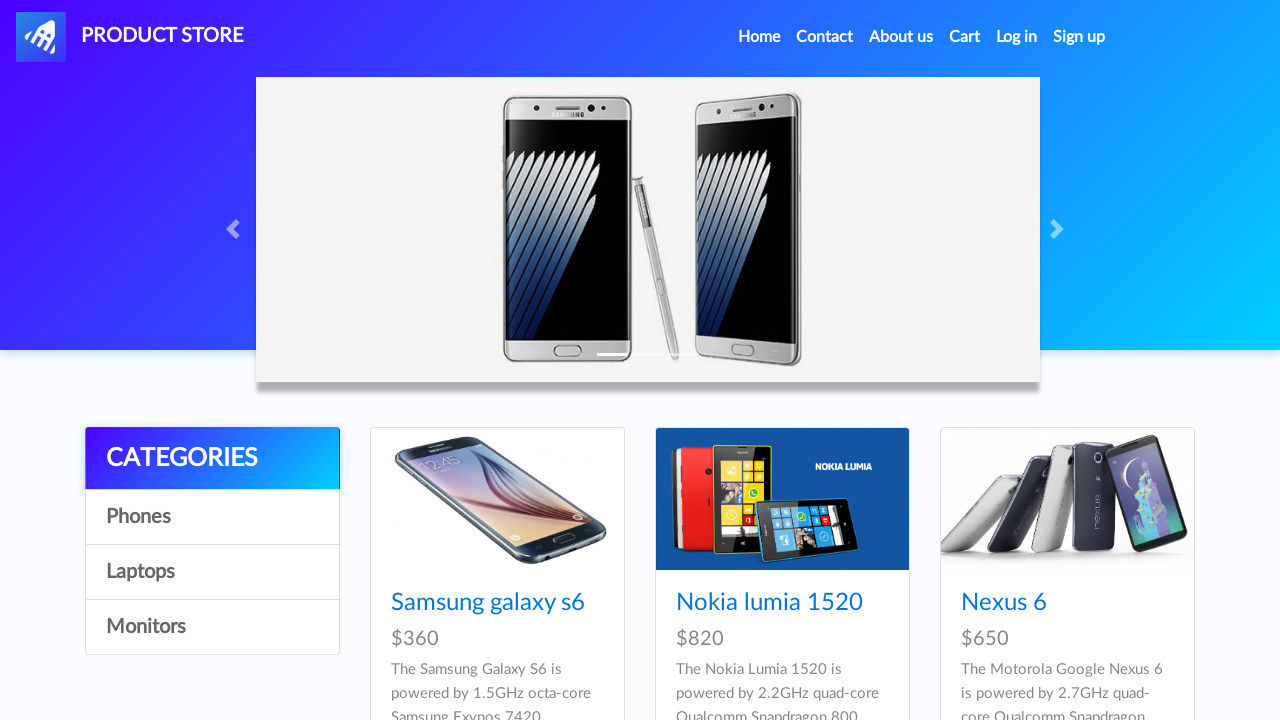

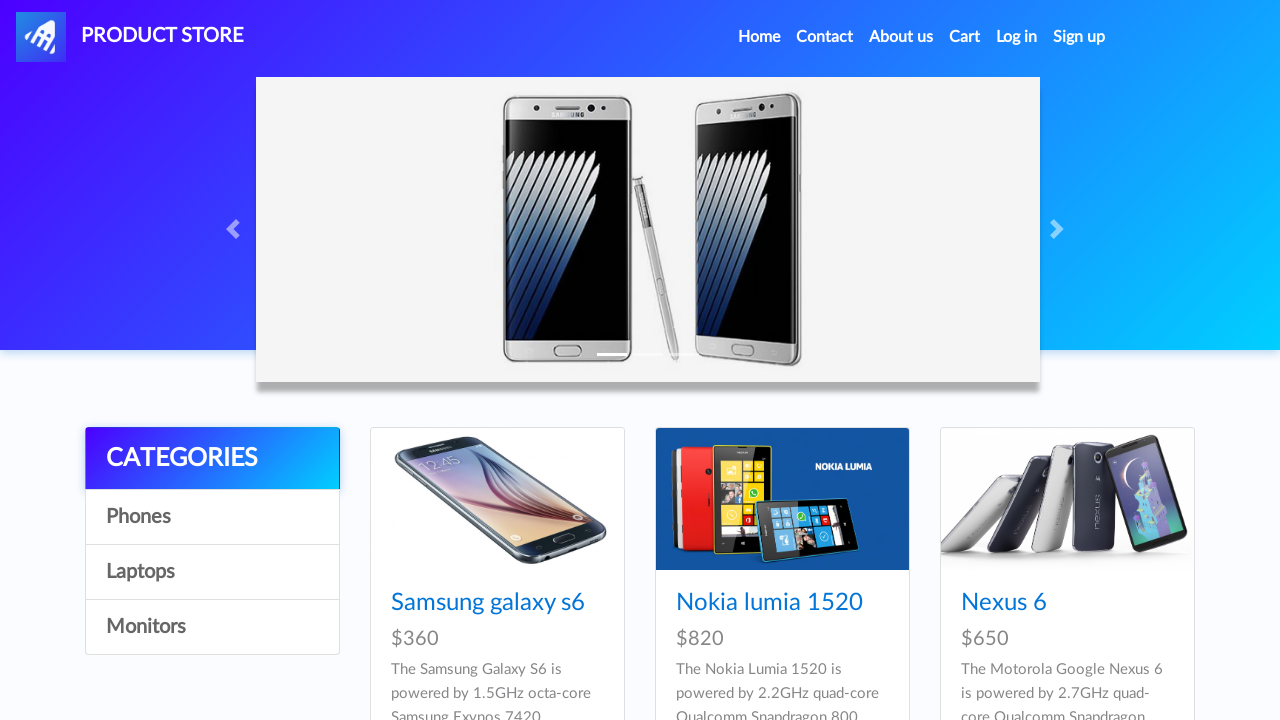